Tests a web form by filling a text field and submitting the form to verify the submission message

Starting URL: https://www.selenium.dev/selenium/web/web-form.html

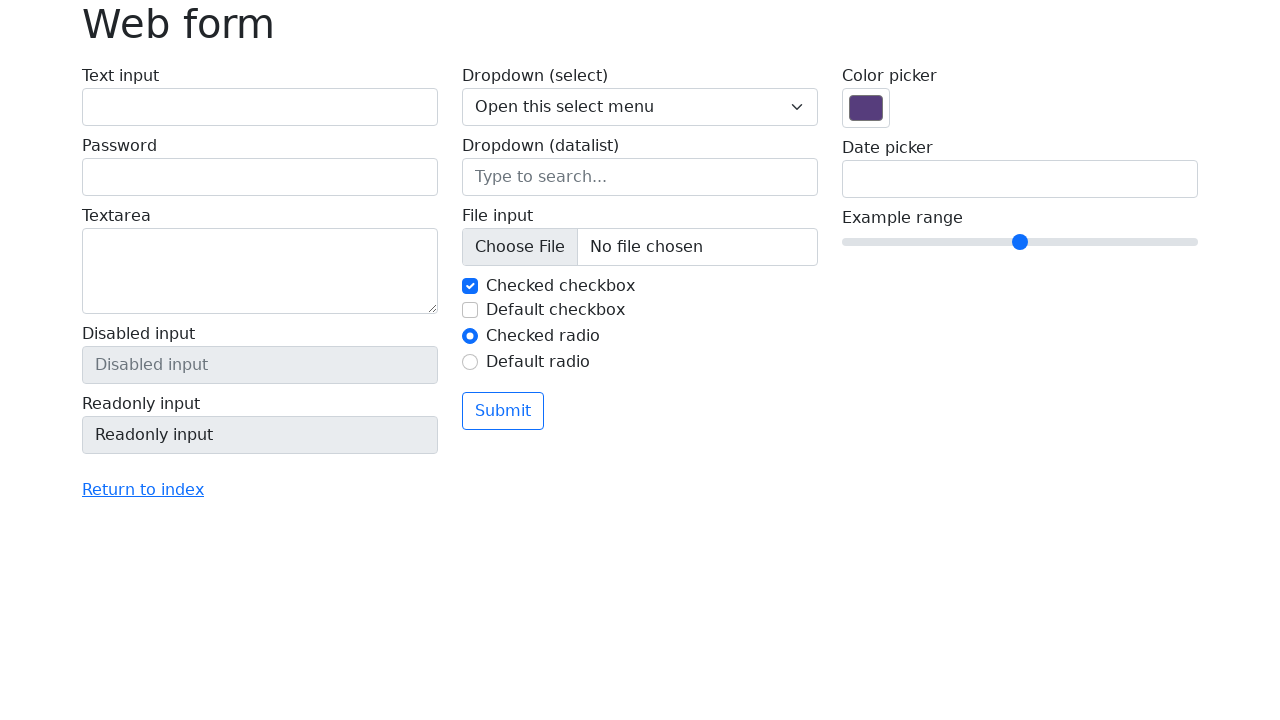

Filled text input field with 'Selenium' on input[name='my-text']
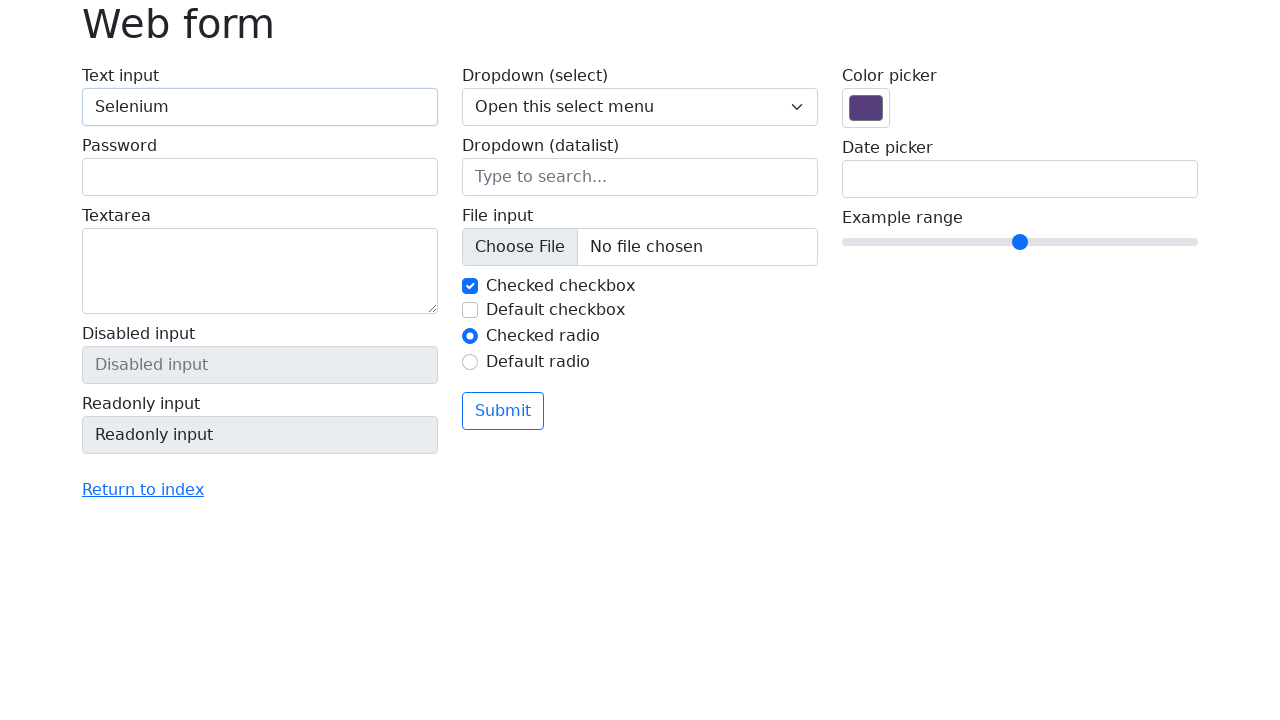

Clicked the submit button at (503, 411) on button
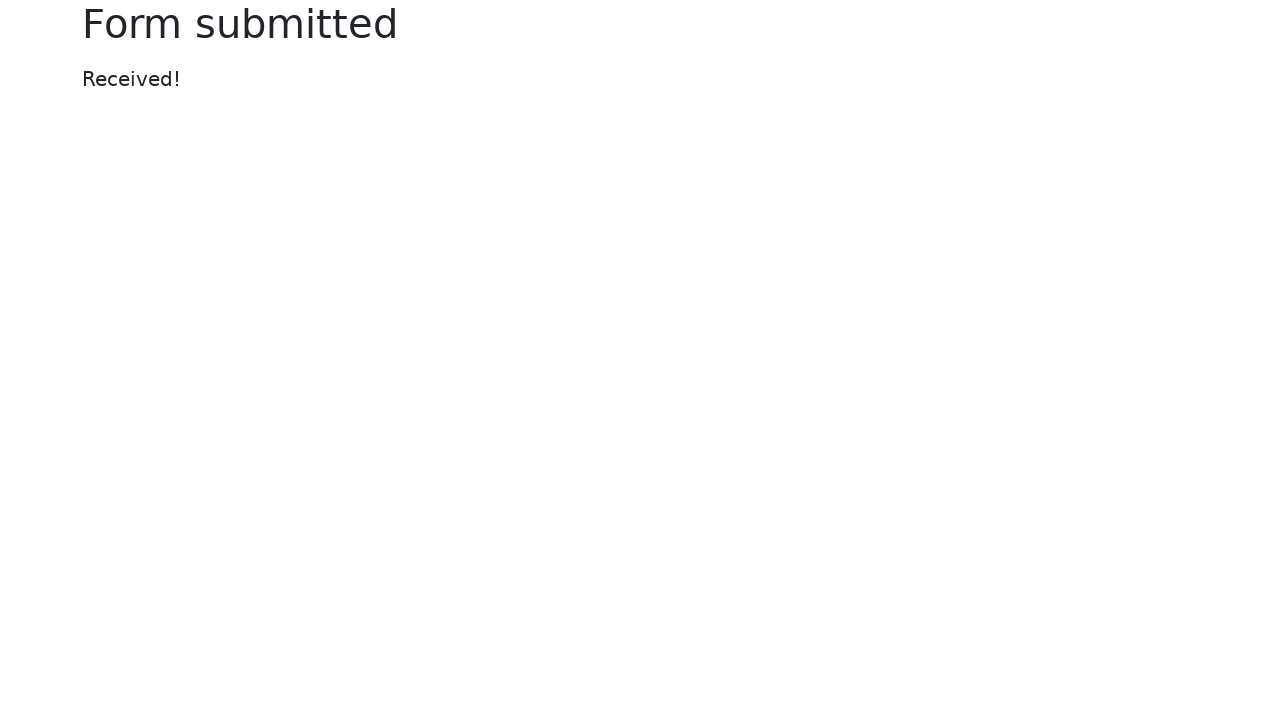

Submission message appeared on the page
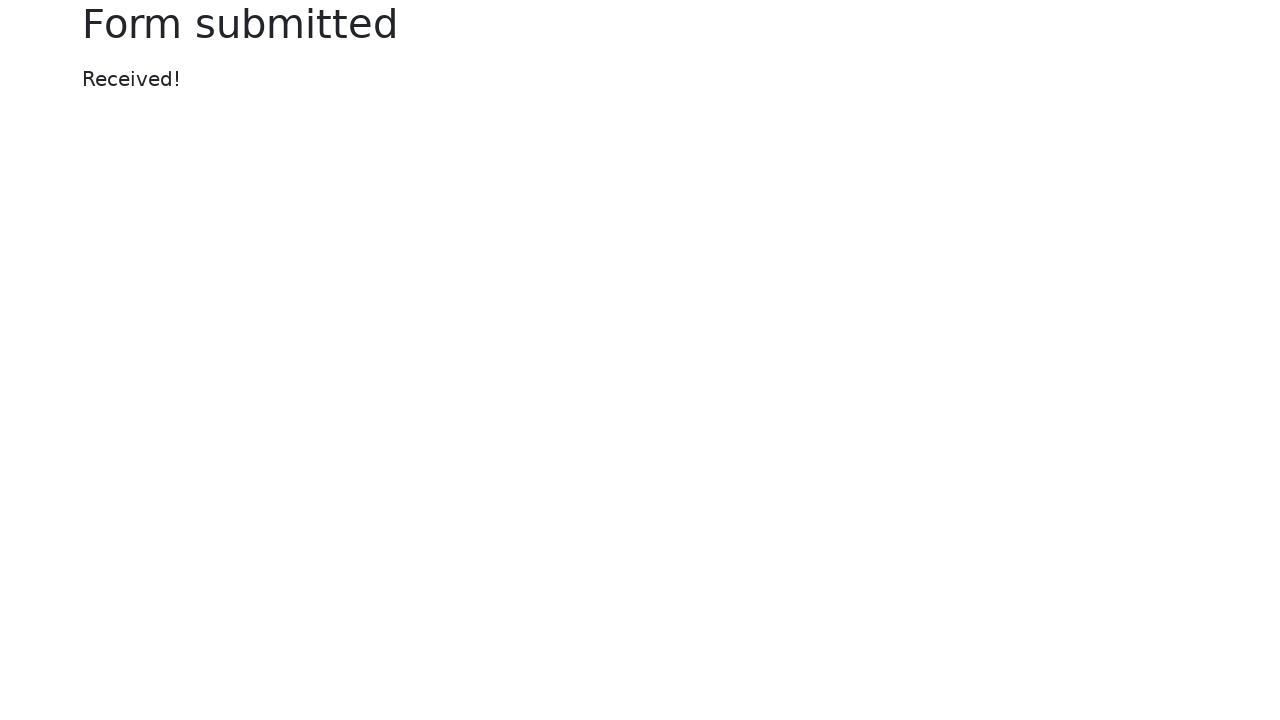

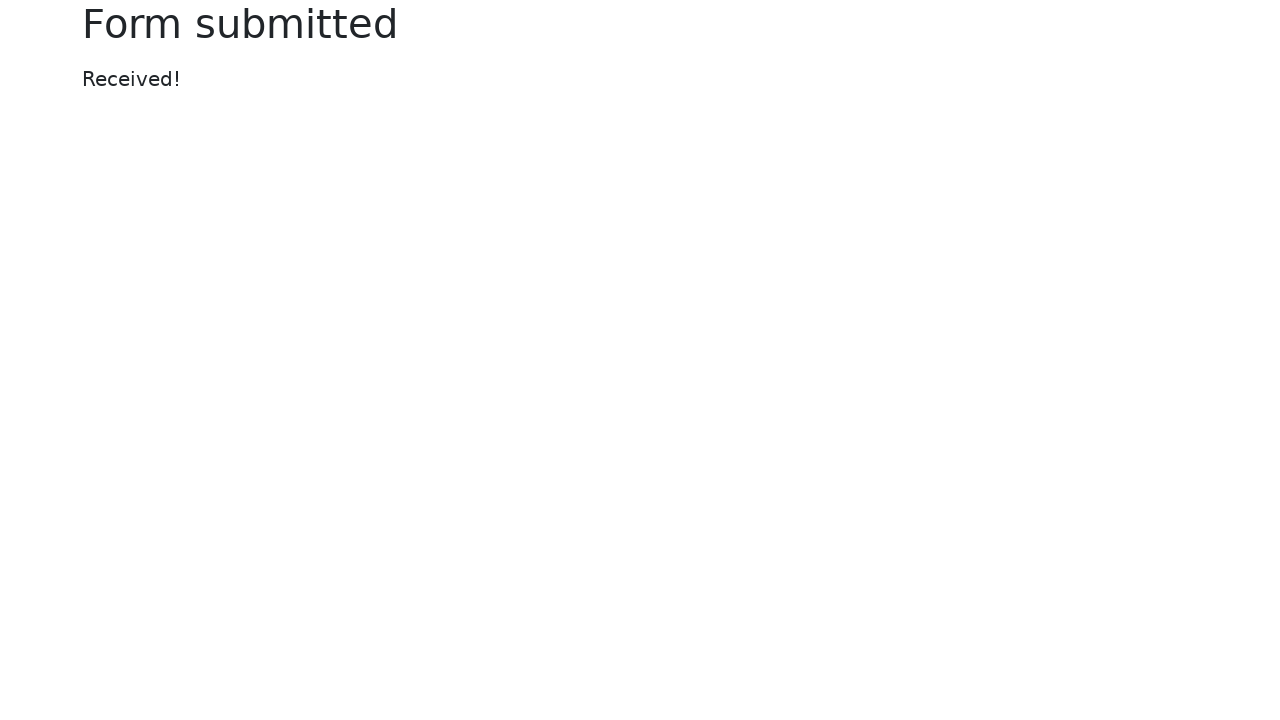